Clicks on "View all products" button to expand the product listing view

Starting URL: https://www.policybazaar.com/

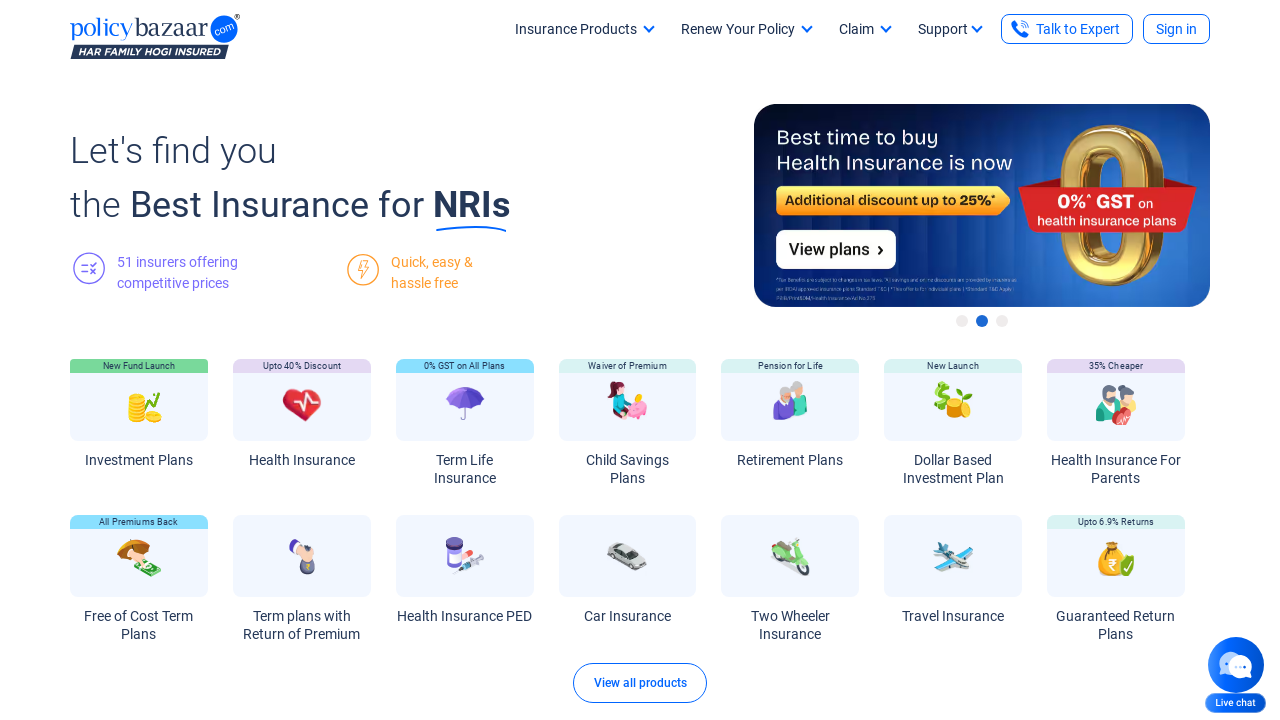

Clicked 'View all products' button to expand product listing at (640, 683) on xpath=//div[text()='View all products']
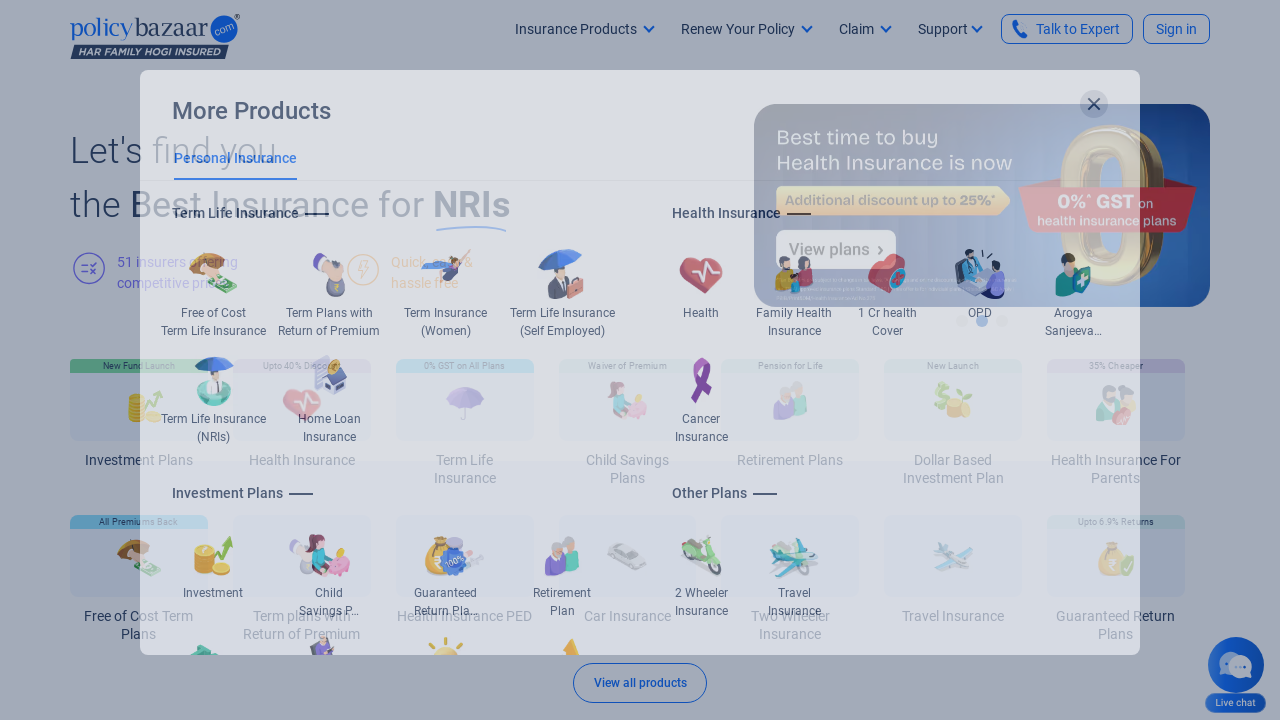

Waited for products to load
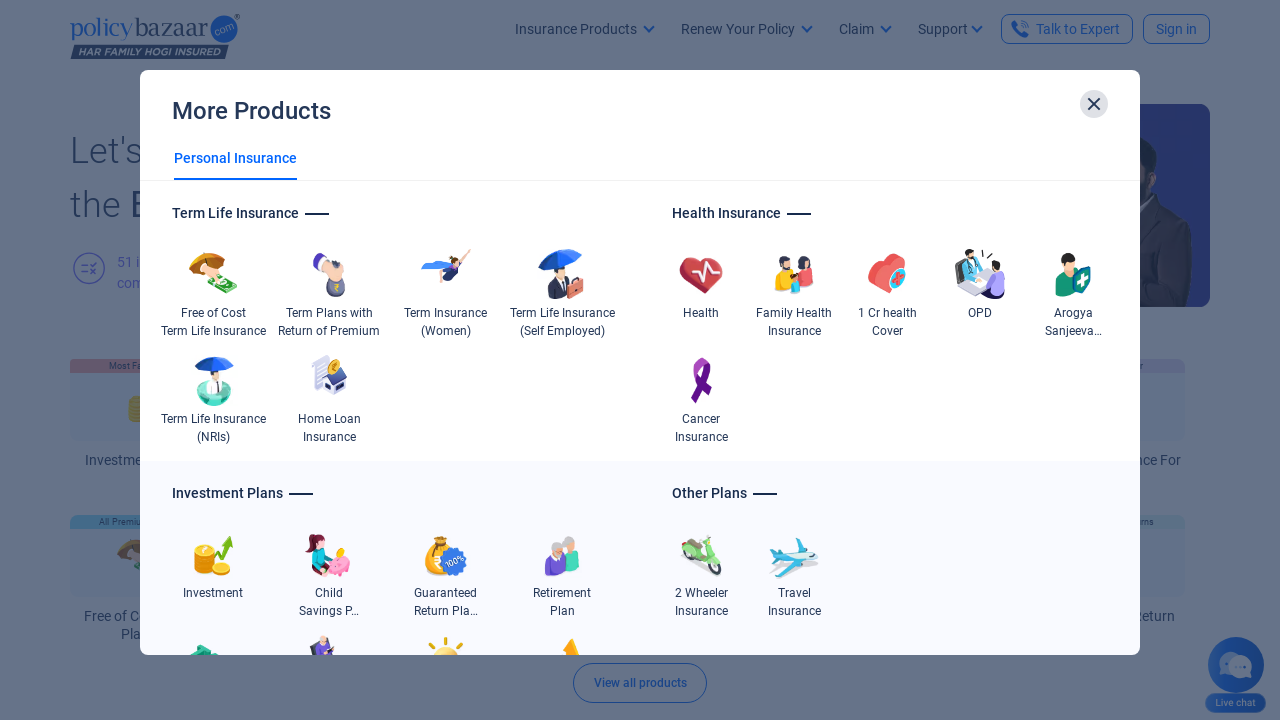

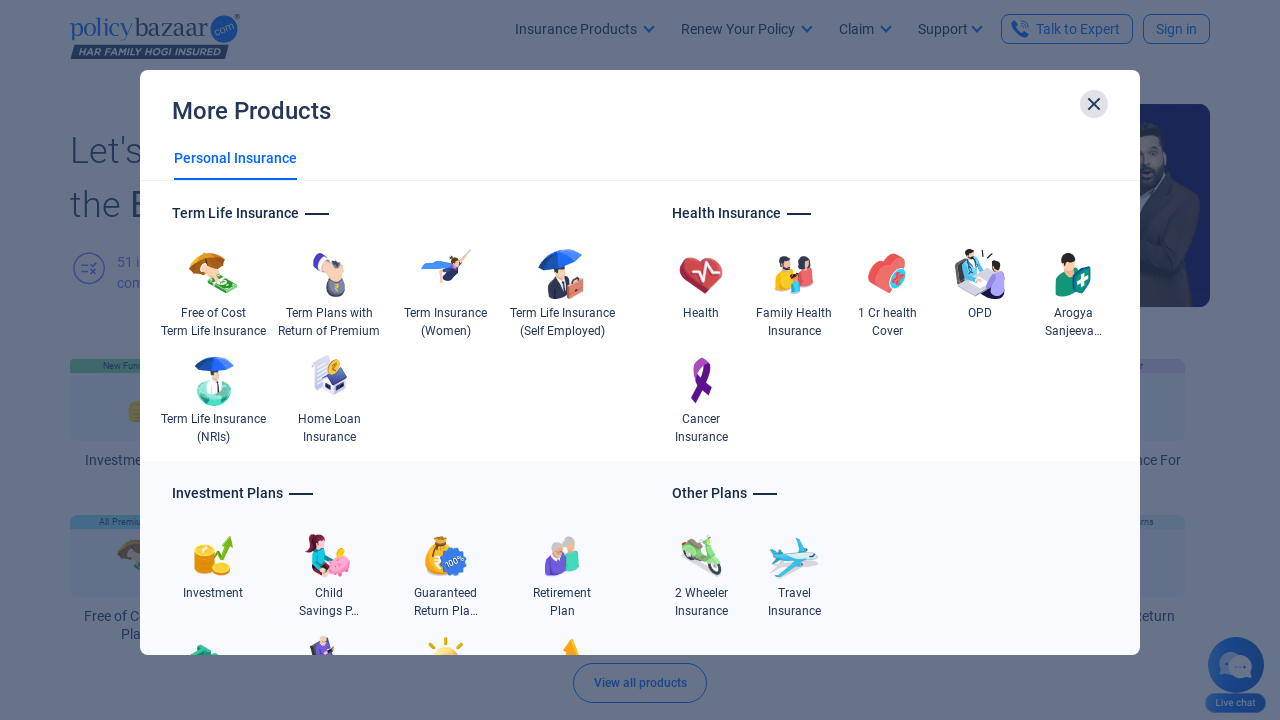